Tests form interactions on a practice website by selecting a radio button (male option) and clicking a checkbox (movie option).

Starting URL: https://trytestingthis.netlify.app/

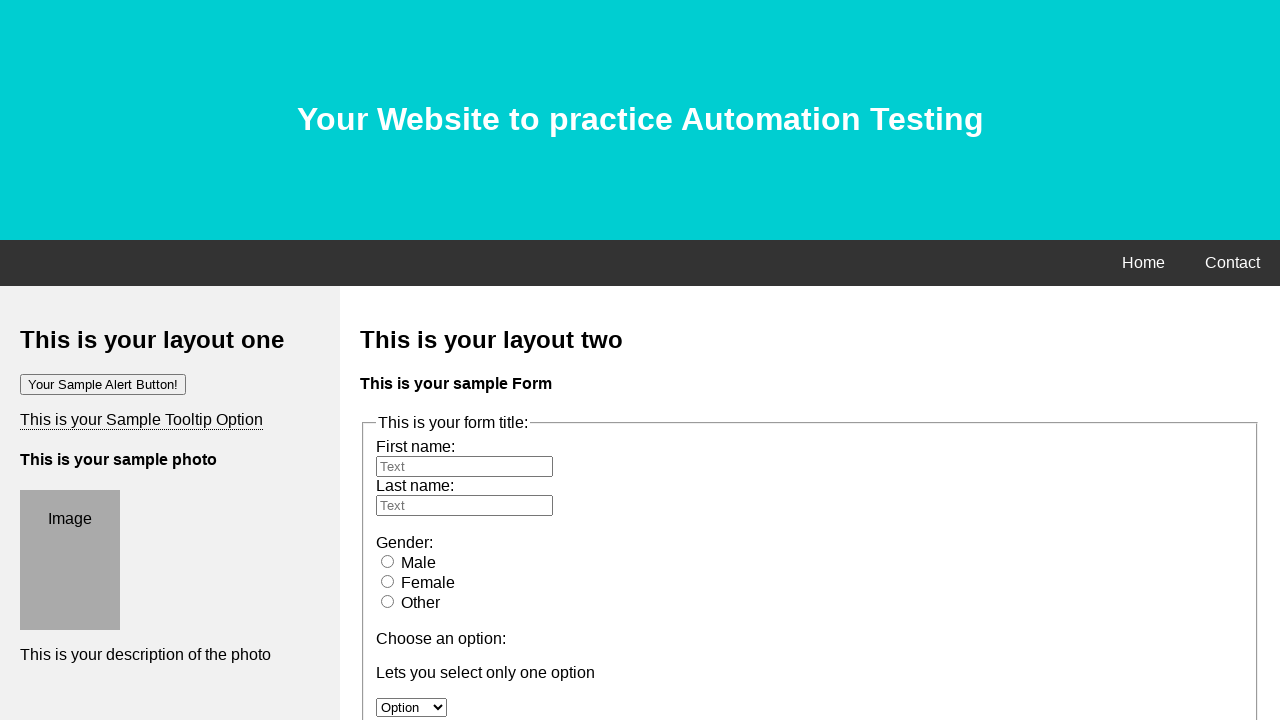

Clicked the 'male' radio button at (388, 561) on #male
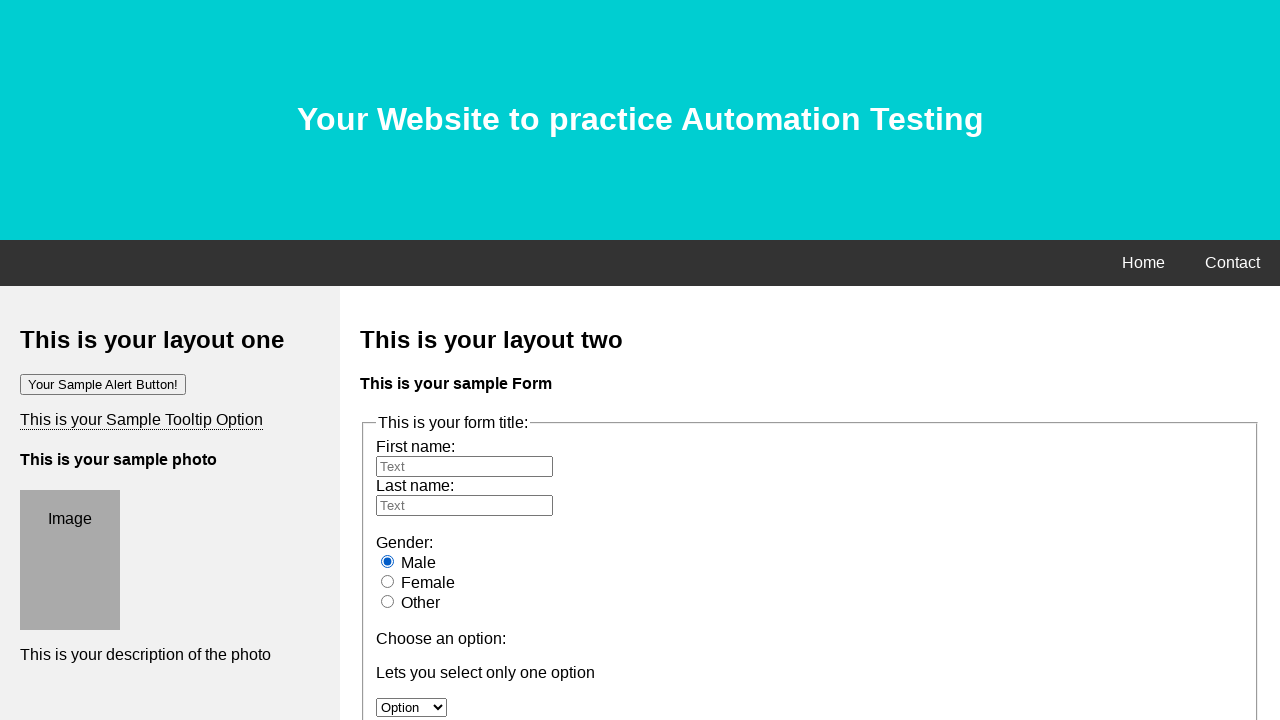

Clicked the 'movie' checkbox option at (386, 360) on #moption
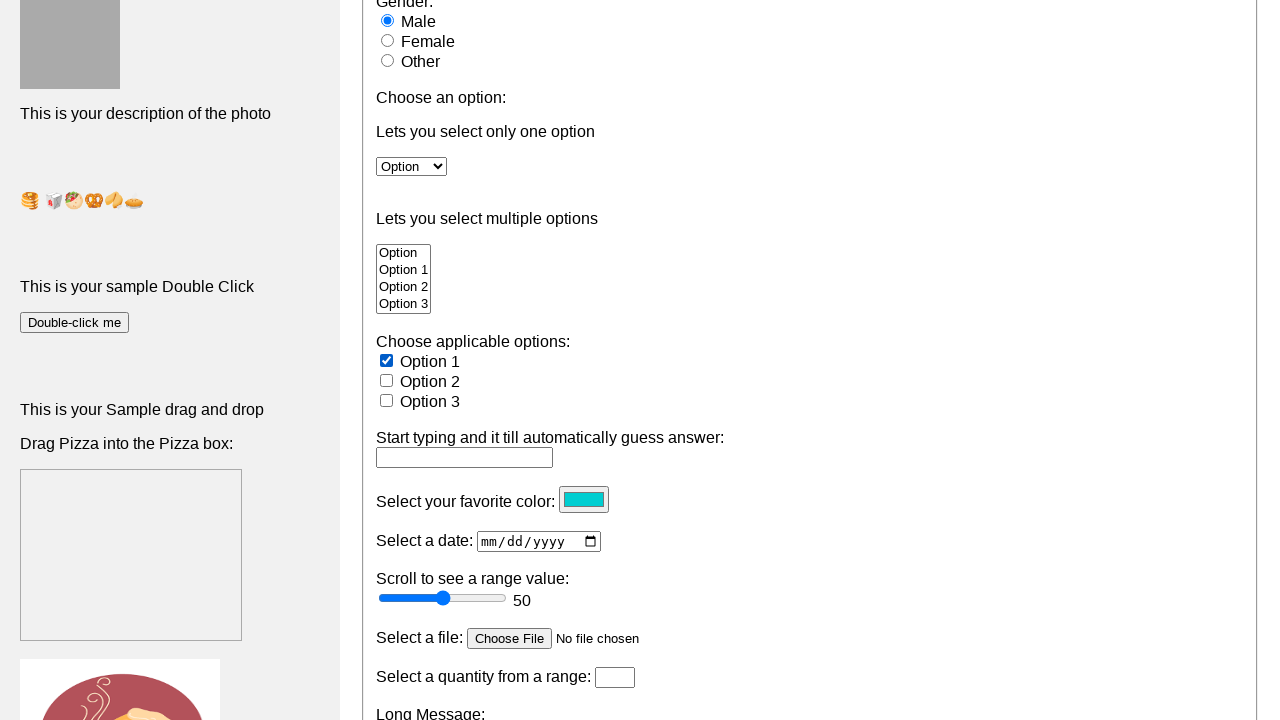

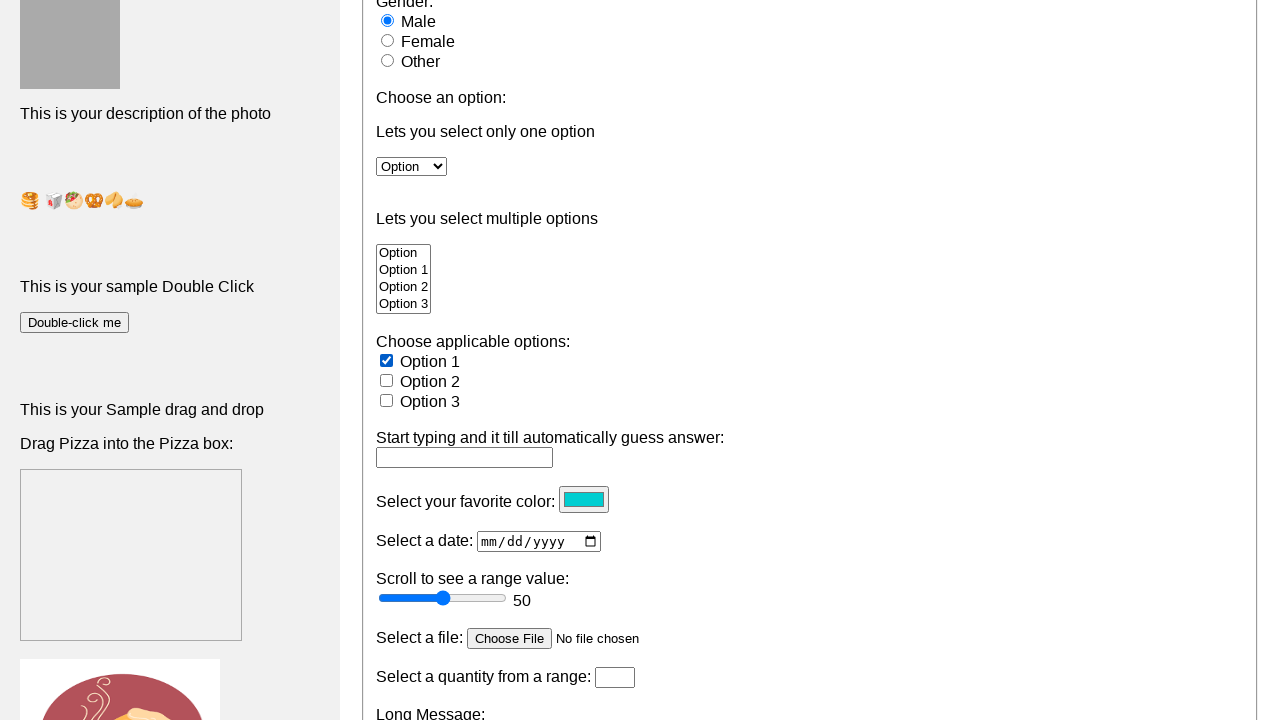